Tests adding multiple elements dynamically by clicking an "Add Element" button repeatedly

Starting URL: http://the-internet.herokuapp.com/add_remove_elements/

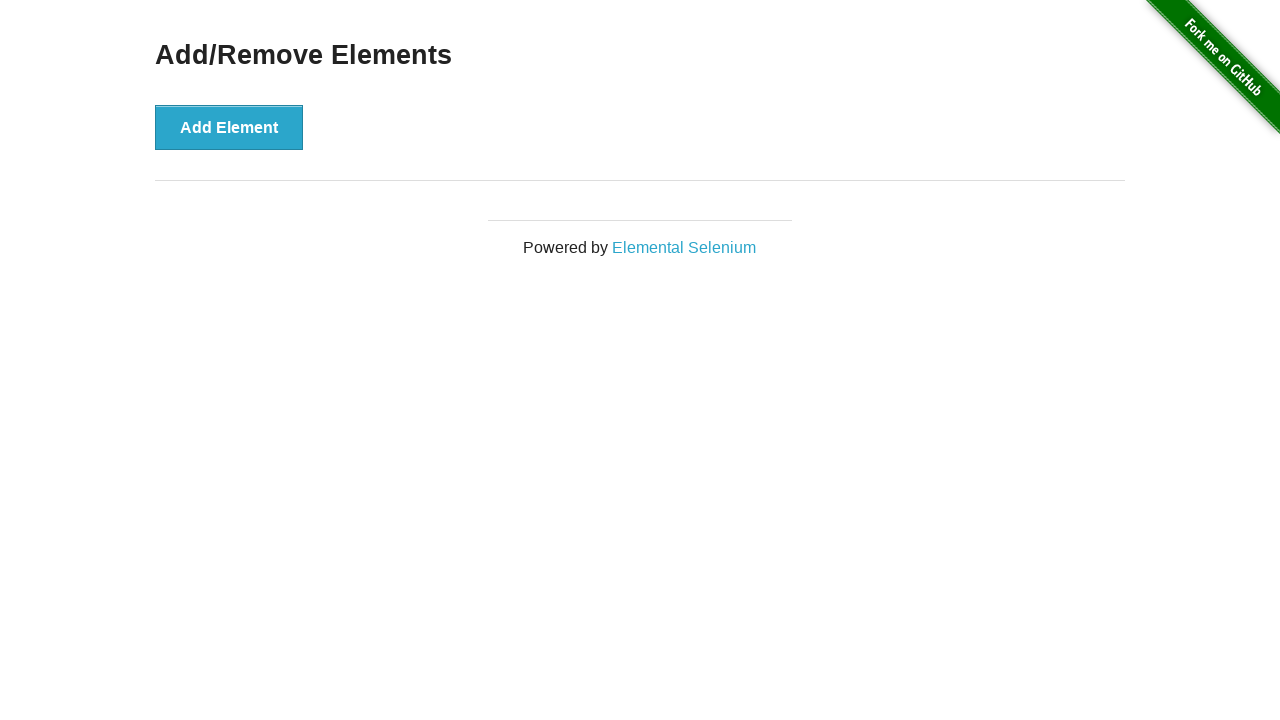

Navigated to add/remove elements page
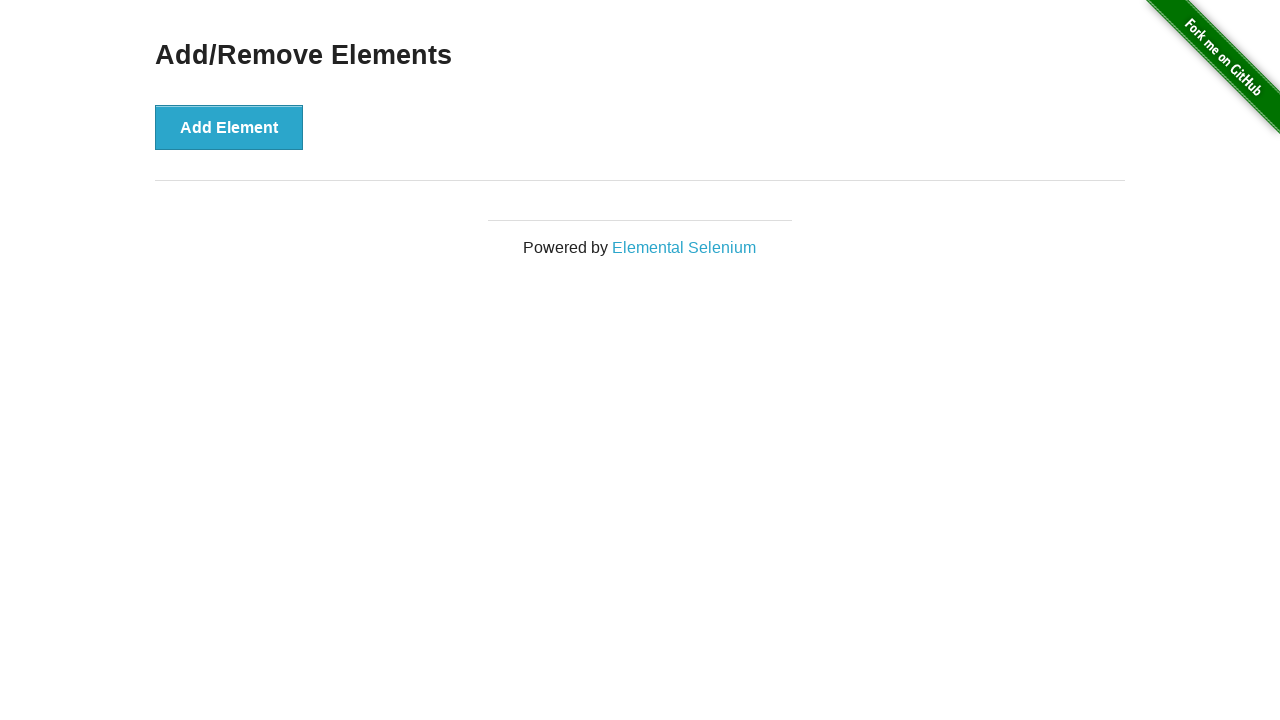

Clicked 'Add Element' button to add a new element at (229, 127) on xpath=//button[@onclick='addElement()']
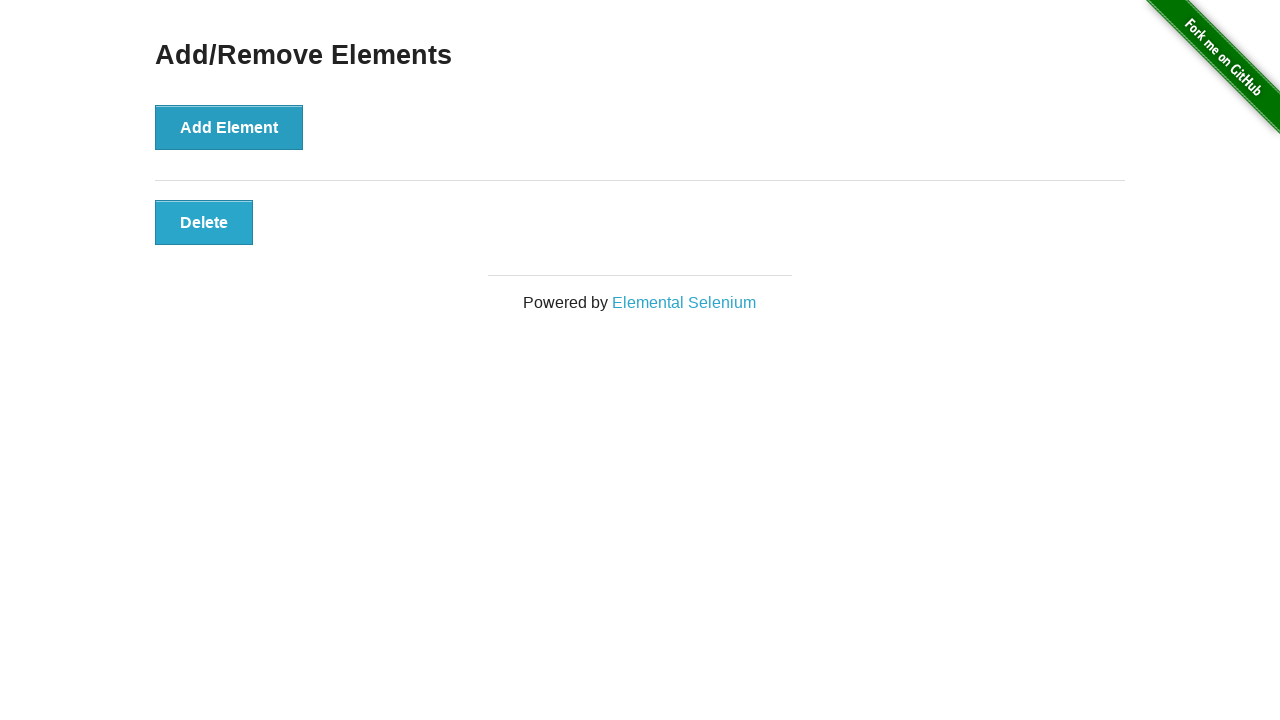

Clicked 'Add Element' button to add a new element at (229, 127) on xpath=//button[@onclick='addElement()']
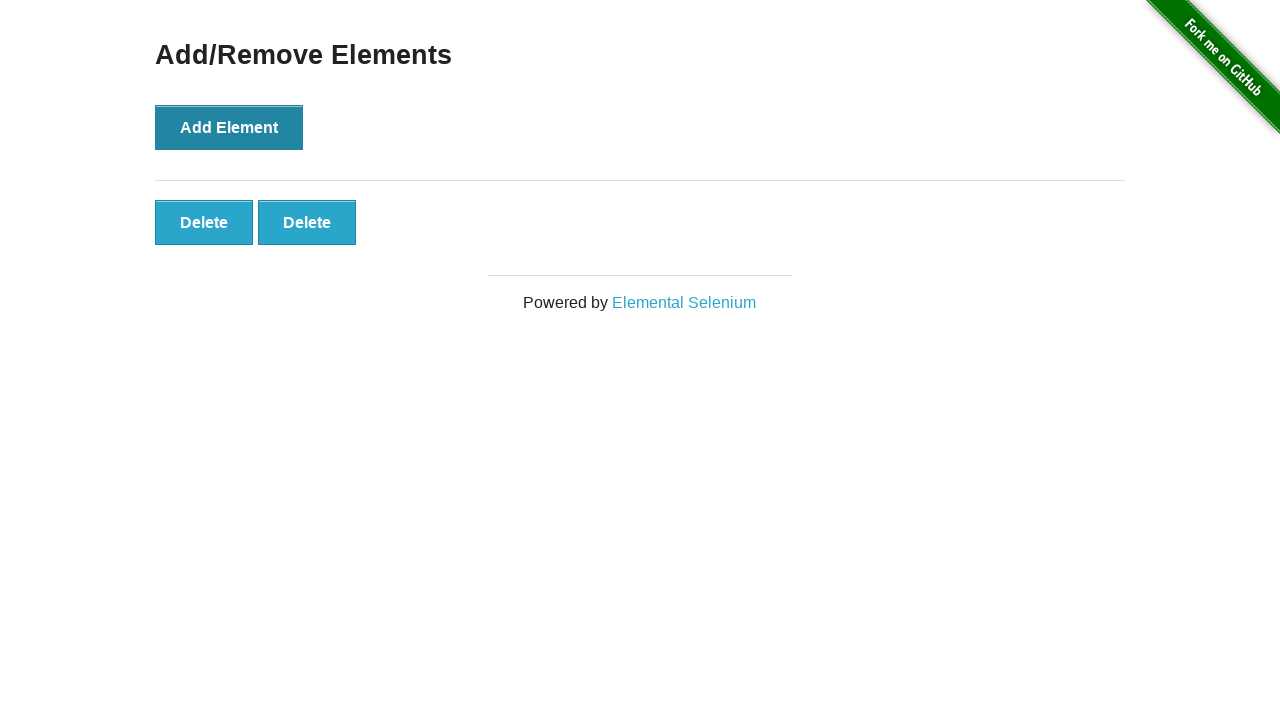

Clicked 'Add Element' button to add a new element at (229, 127) on xpath=//button[@onclick='addElement()']
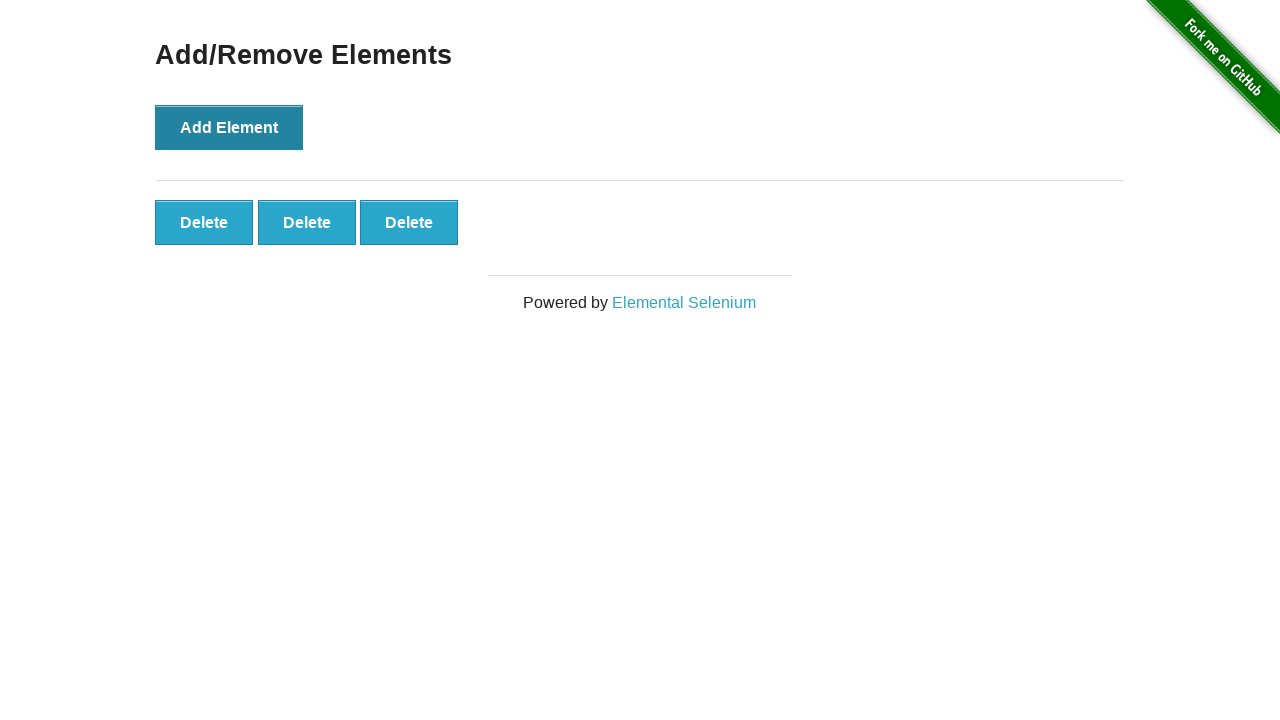

Clicked 'Add Element' button to add a new element at (229, 127) on xpath=//button[@onclick='addElement()']
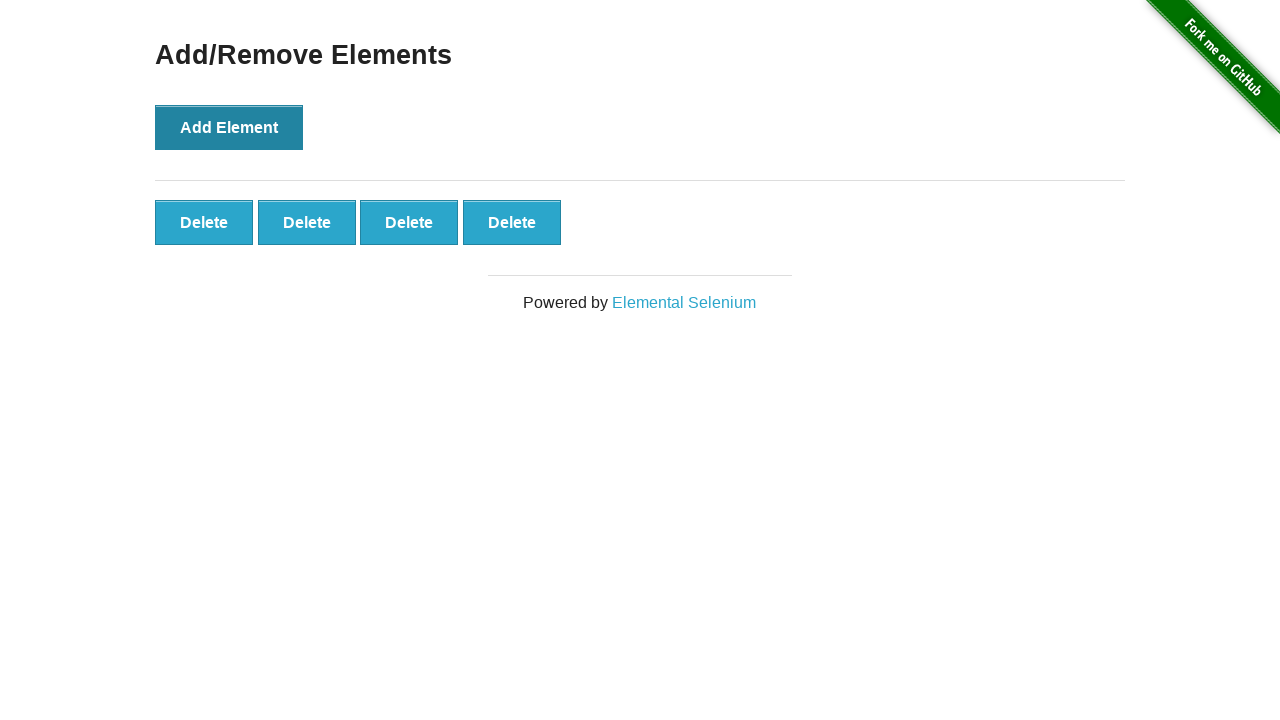

Clicked 'Add Element' button to add a new element at (229, 127) on xpath=//button[@onclick='addElement()']
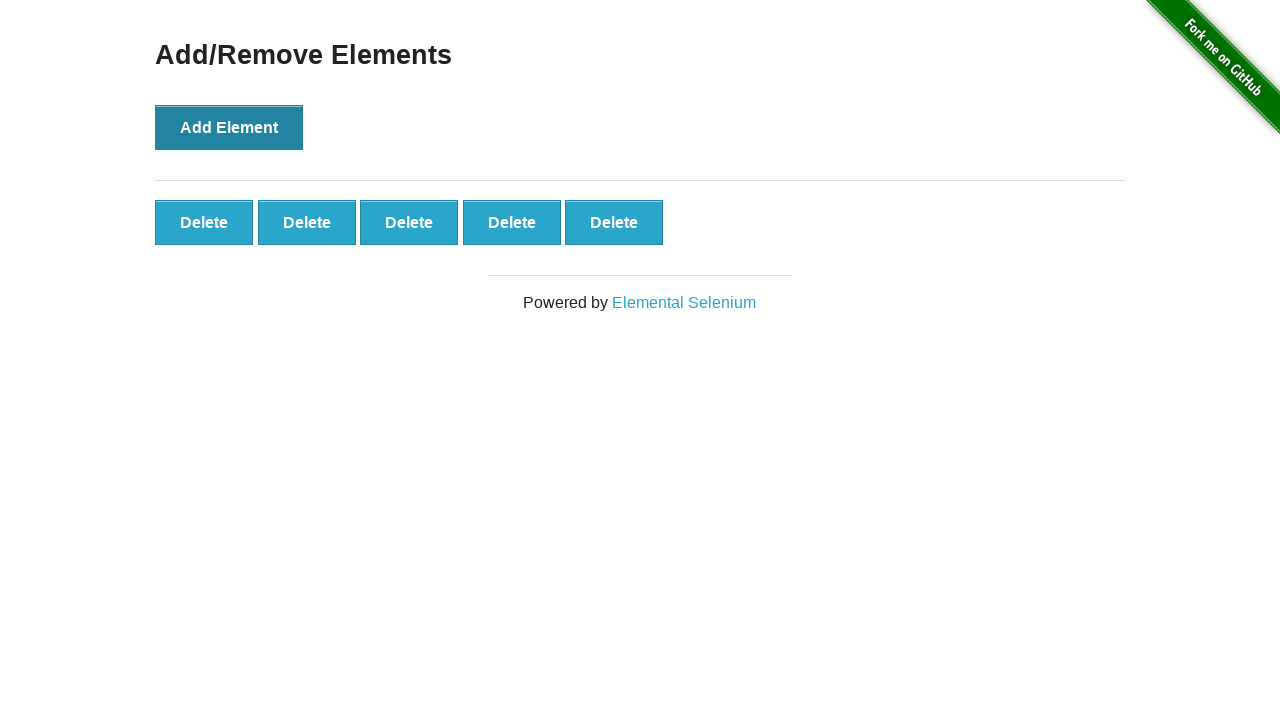

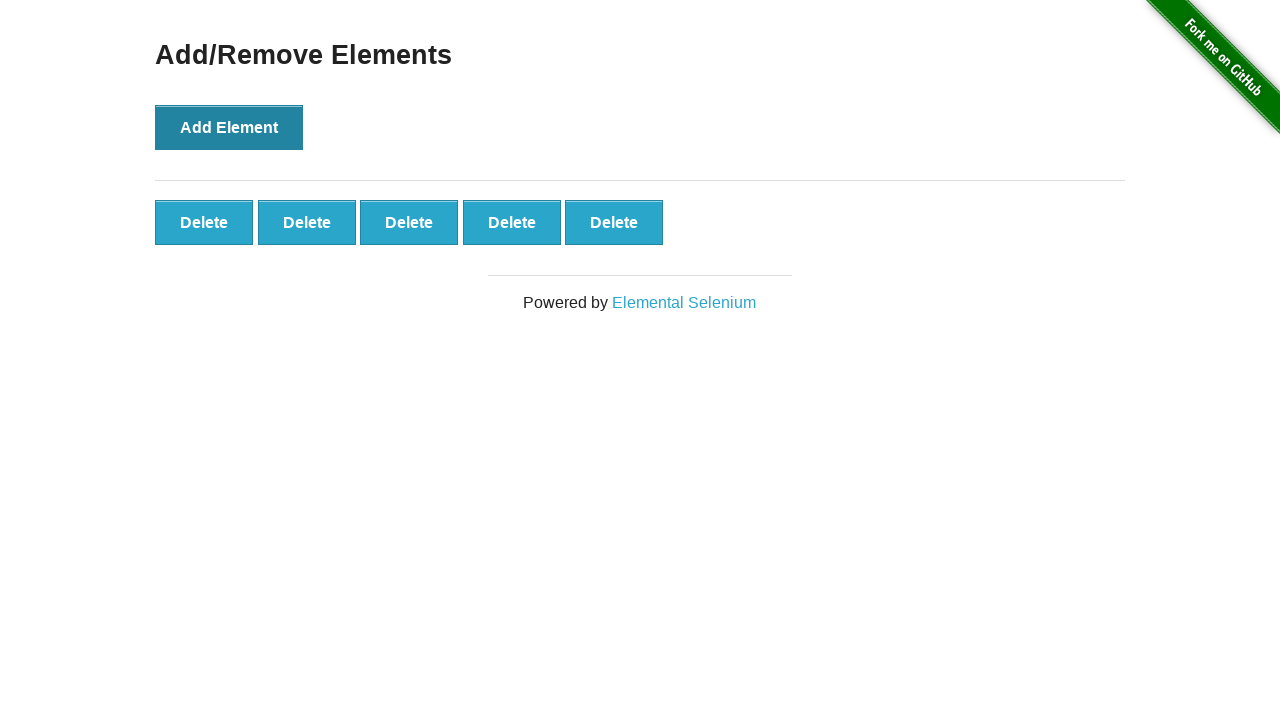